Tests that entering non-matching passwords shows error

Starting URL: https://www.sharelane.com/cgi-bin/register.py

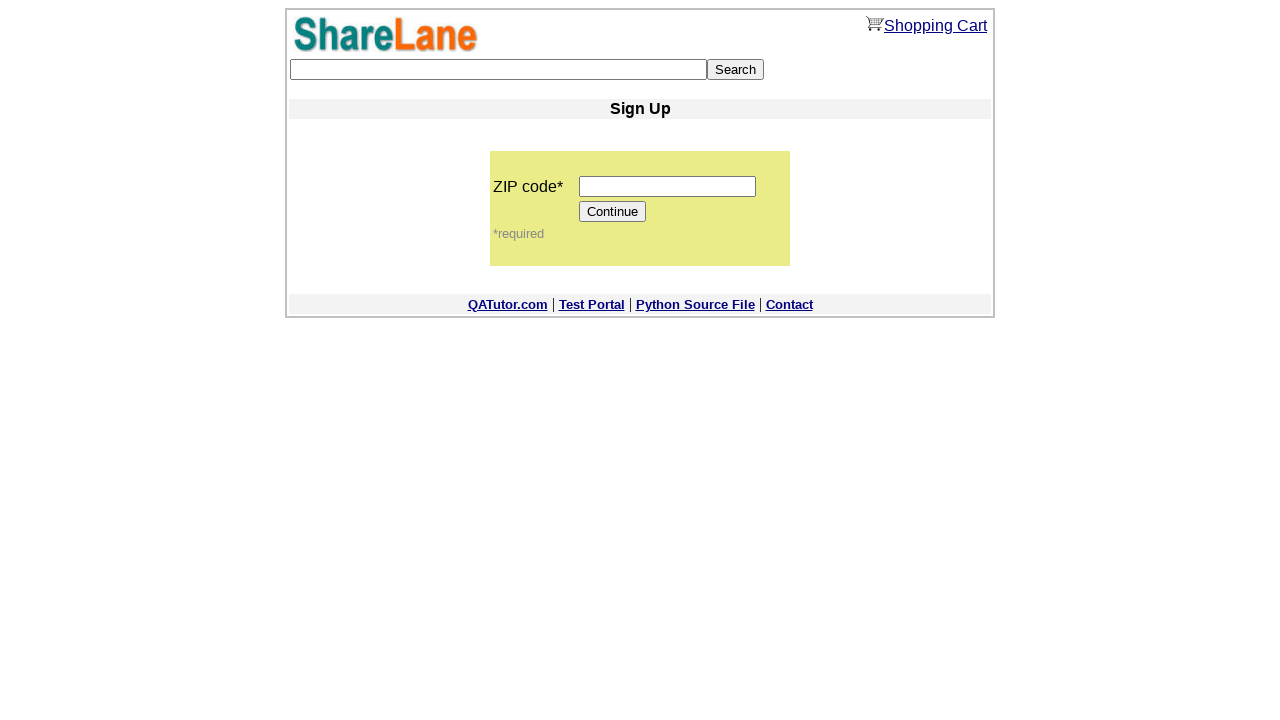

Filled zip code field with '654765' on input[name='zip_code']
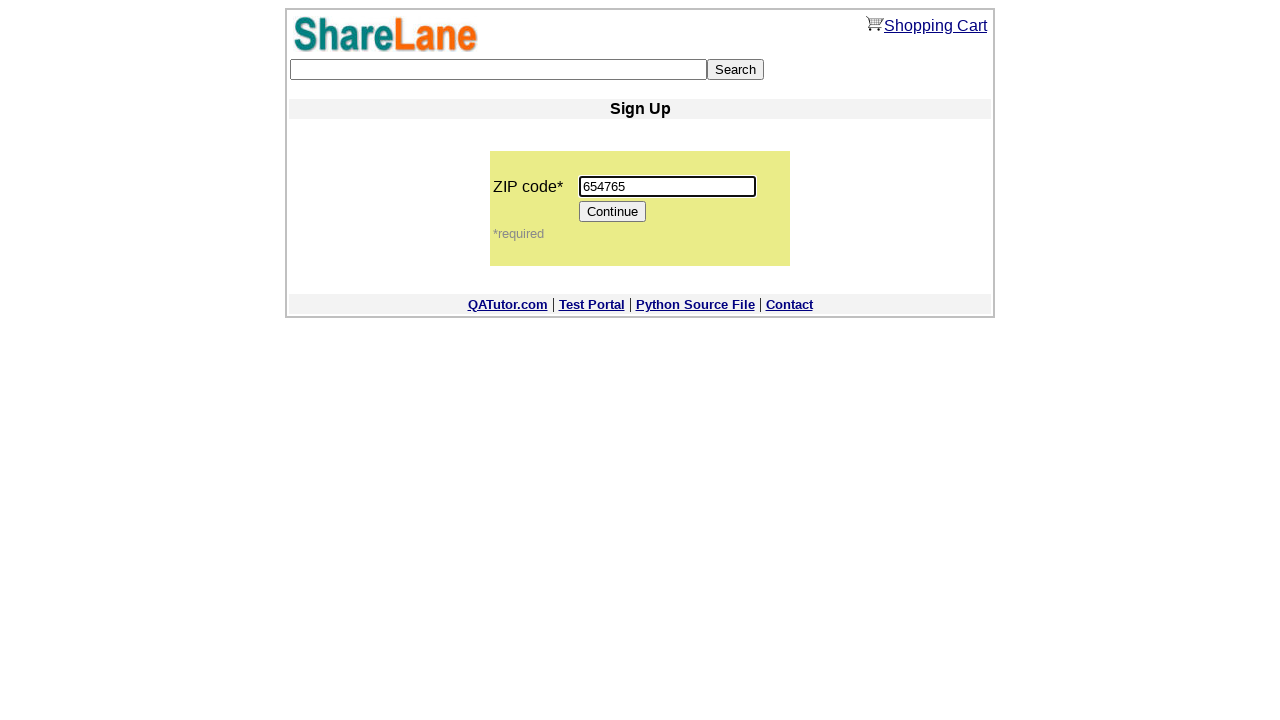

Clicked Continue button to proceed to registration form at (613, 212) on input[value='Continue']
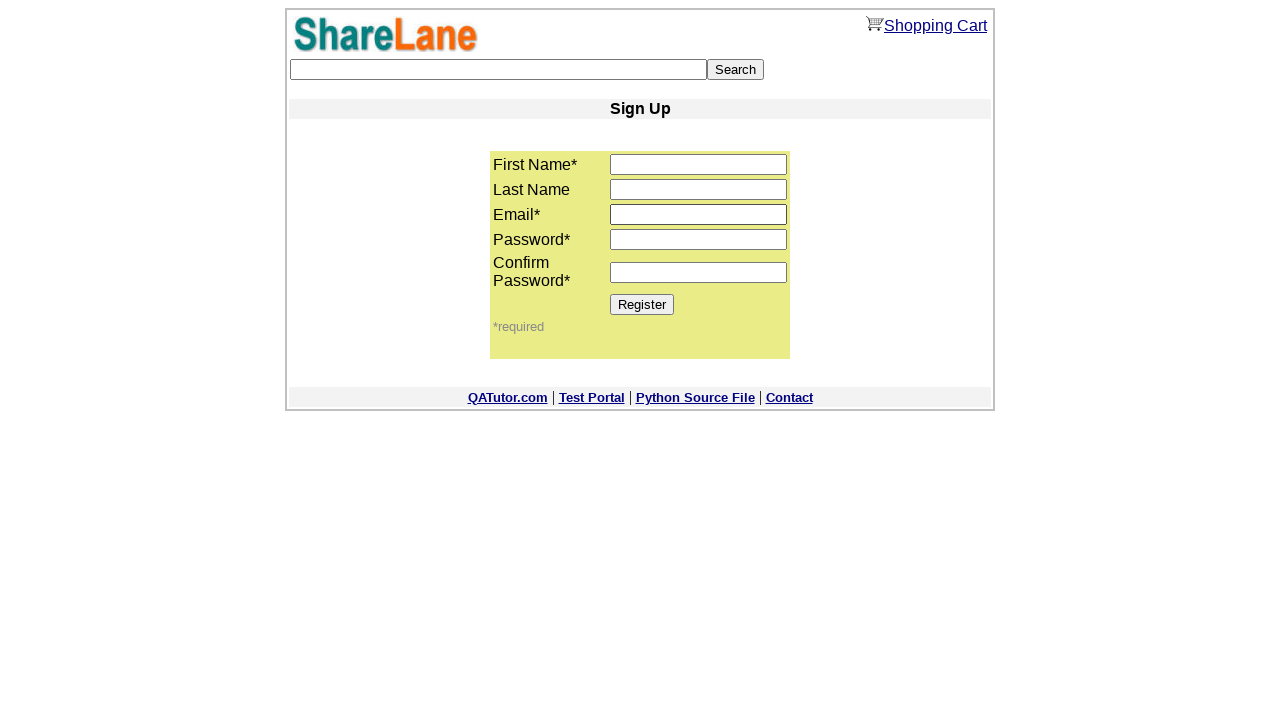

Filled first name field with 'Anton' on input[name='first_name']
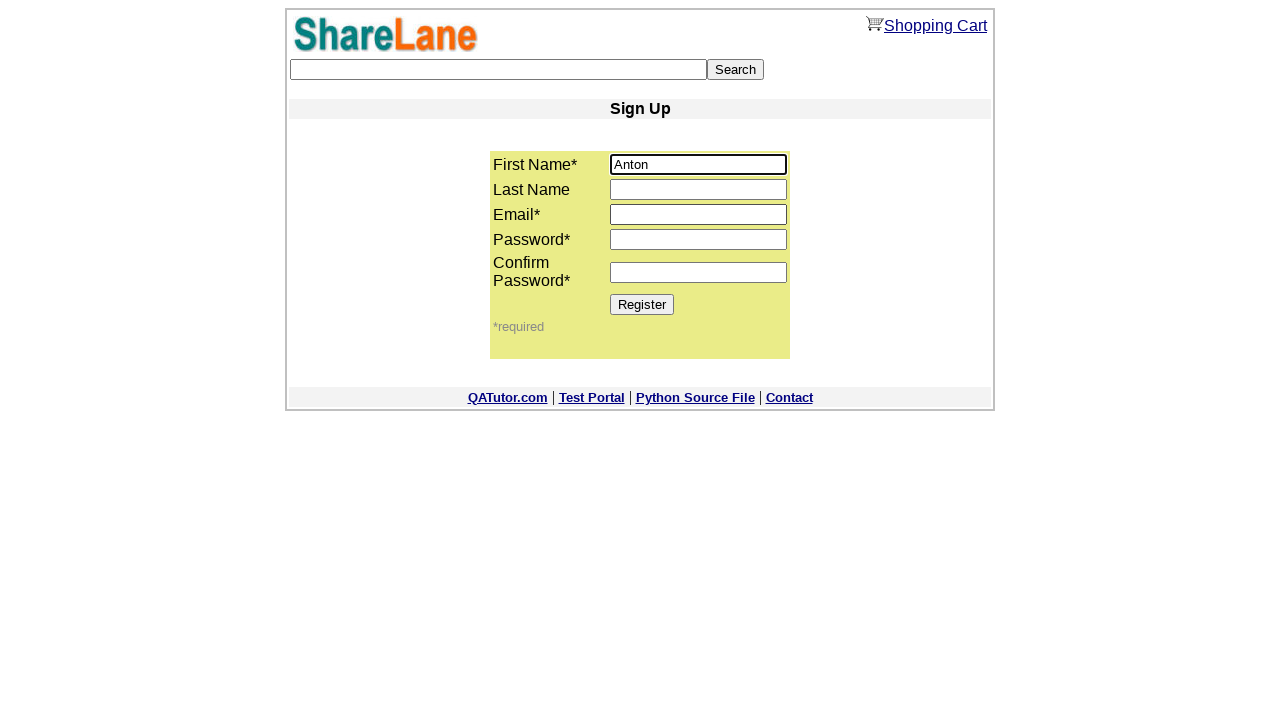

Filled email field with 'user888@gmail.com' on input[name='email']
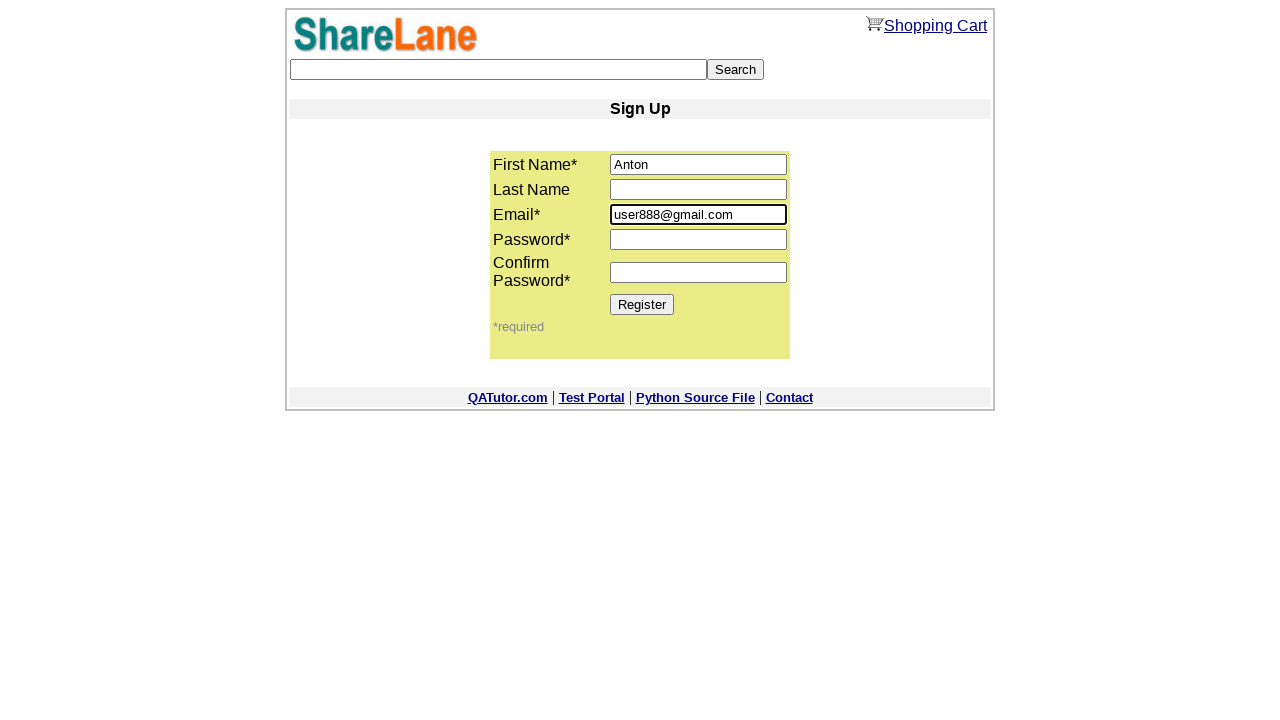

Filled first password field with '321' on input[name='password1']
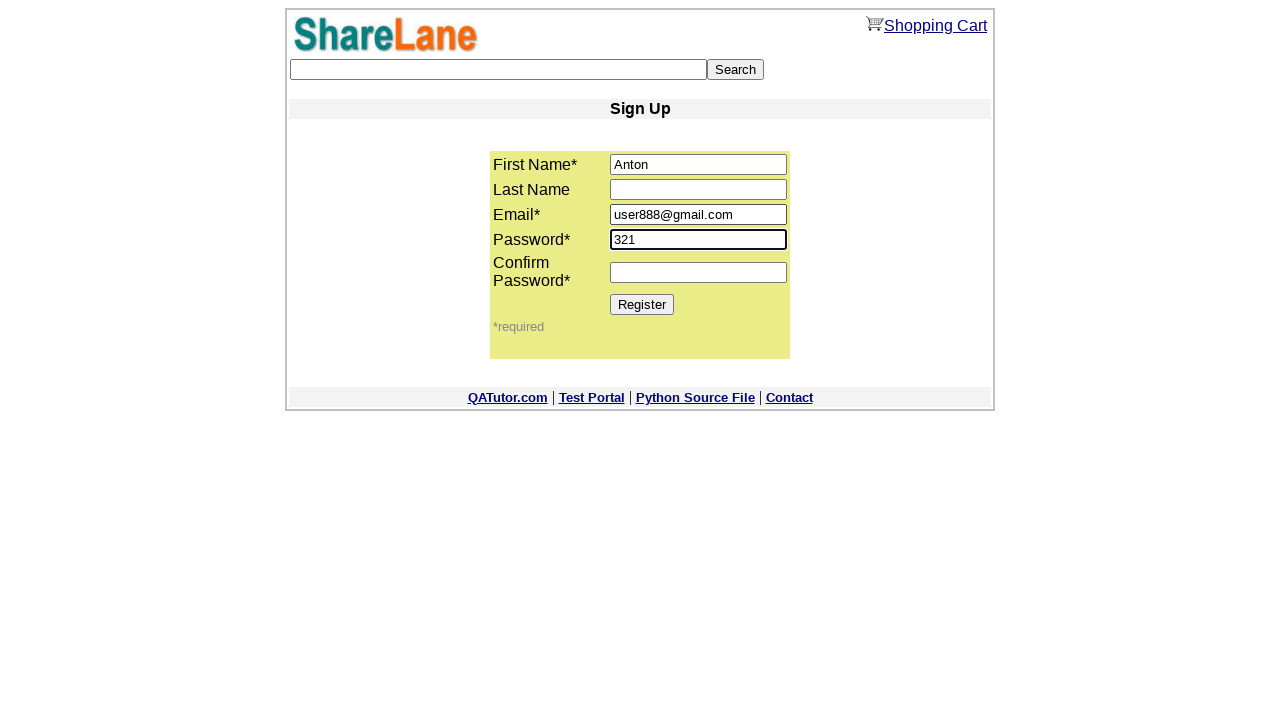

Filled second password field with '32154' (non-matching password) on input[name='password2']
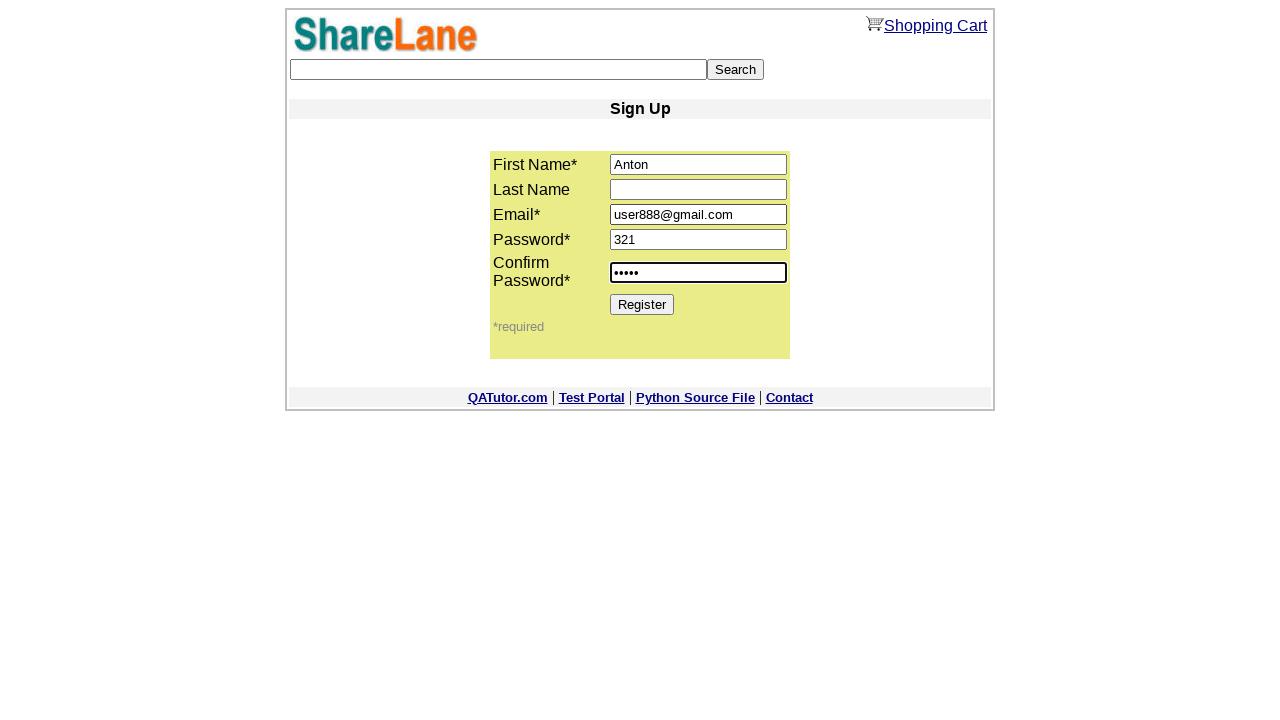

Clicked Register button to submit form with non-matching passwords at (642, 304) on input[value='Register']
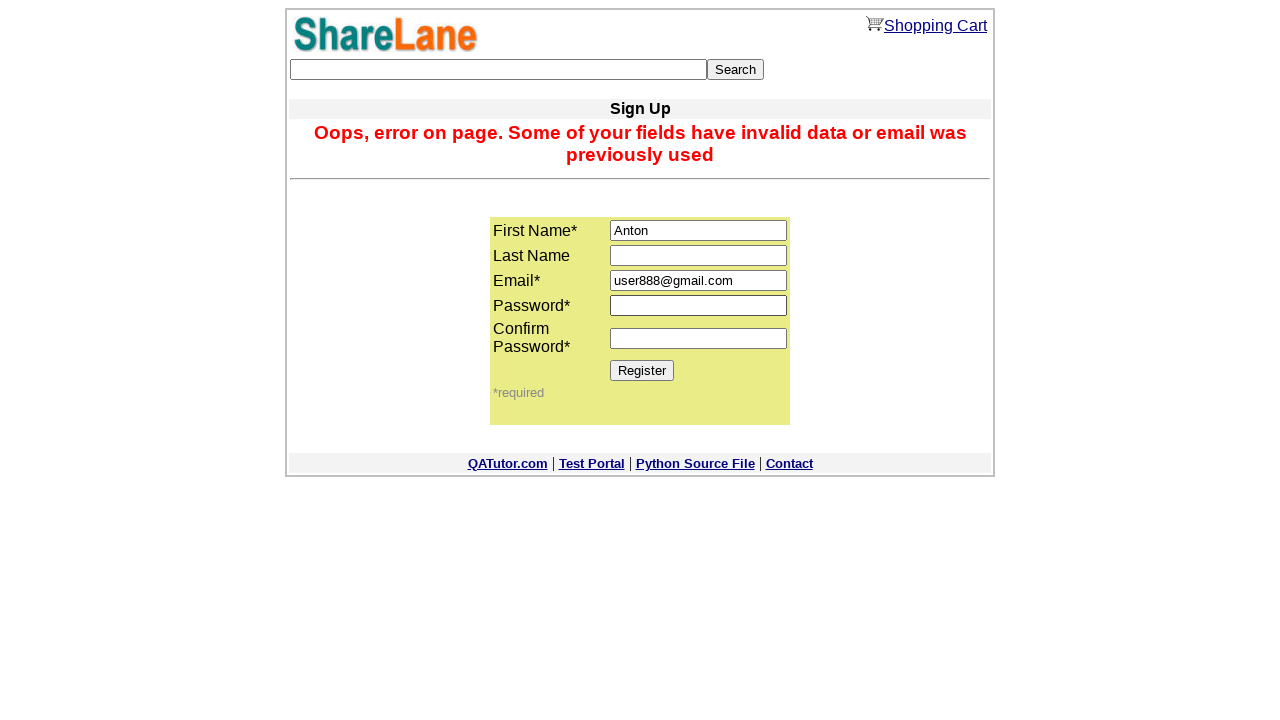

Error message appeared confirming non-matching passwords validation
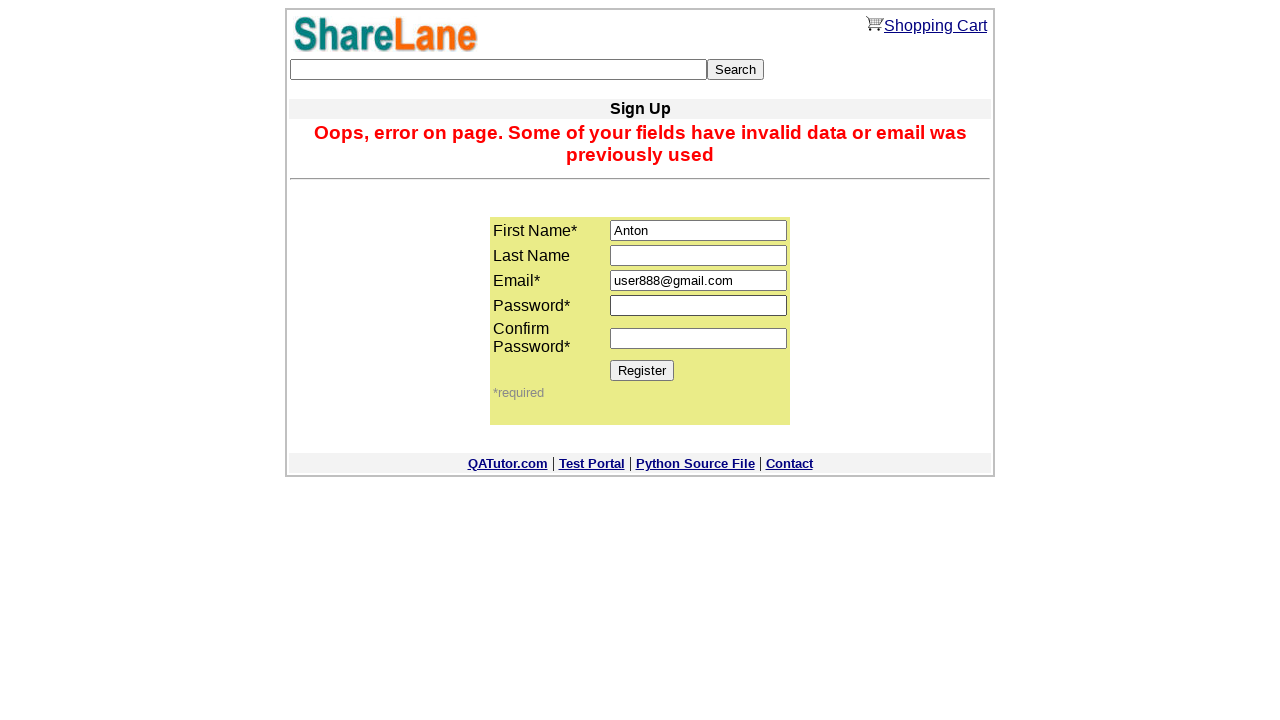

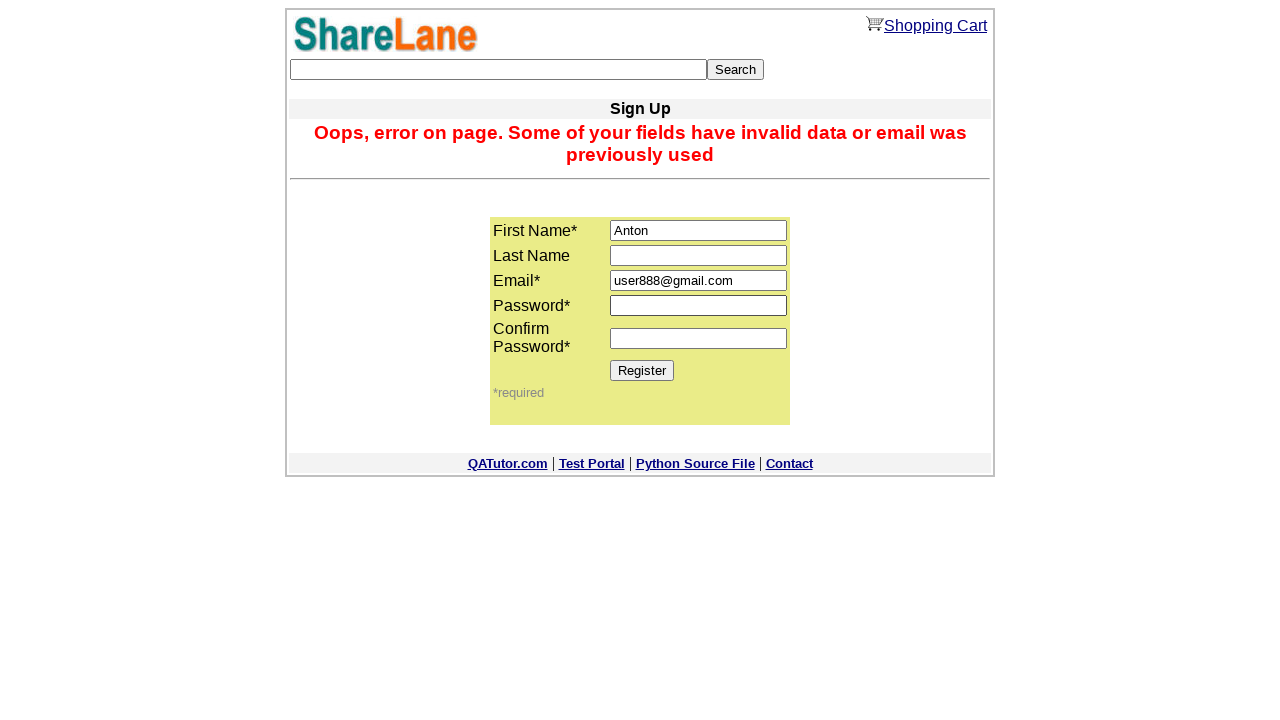